Tests dropdown selection functionality by selecting options using different methods (by index, value, and visible text)

Starting URL: https://demoqa.com/select-menu

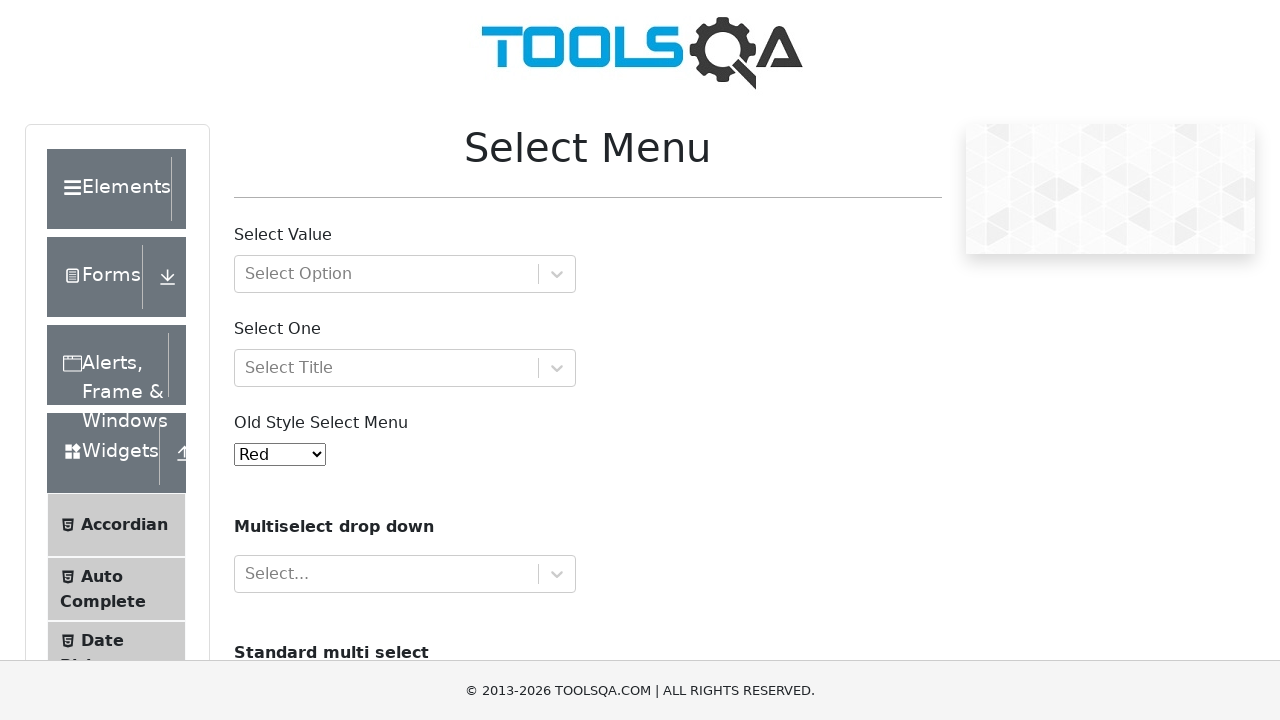

Located the select menu element with id 'oldSelectMenu'
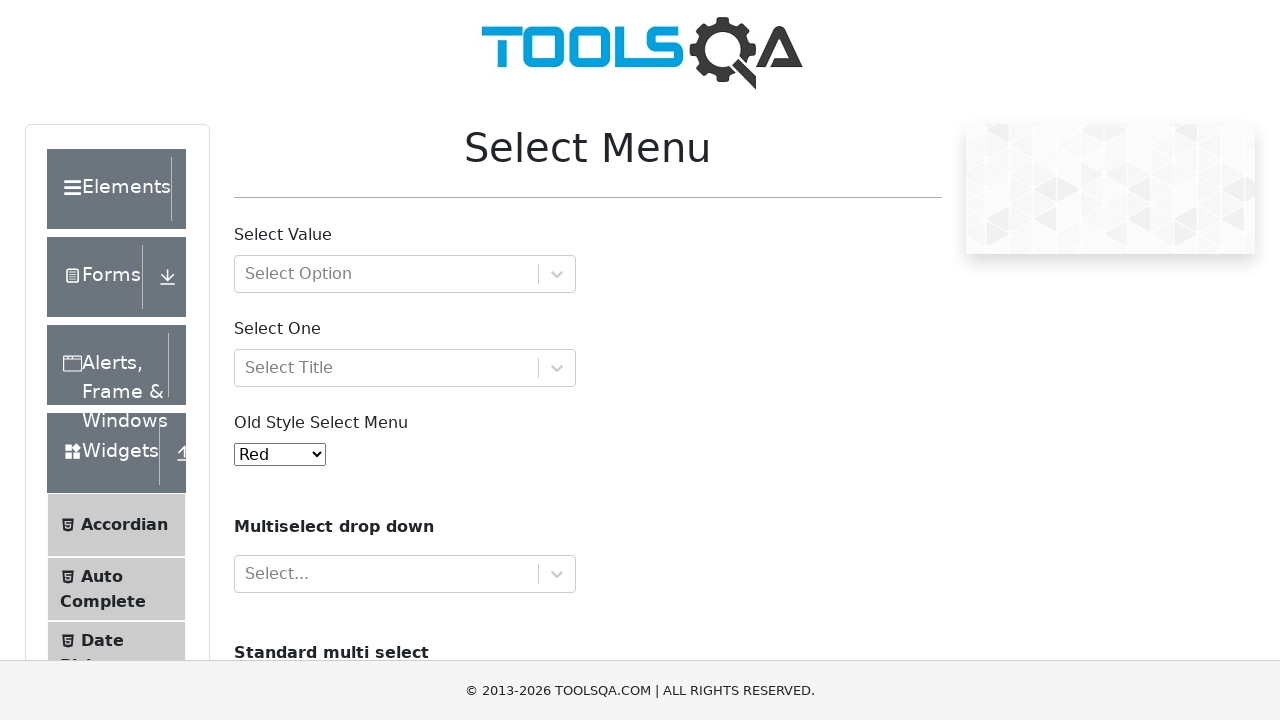

Selected first option in dropdown by index on select#oldSelectMenu
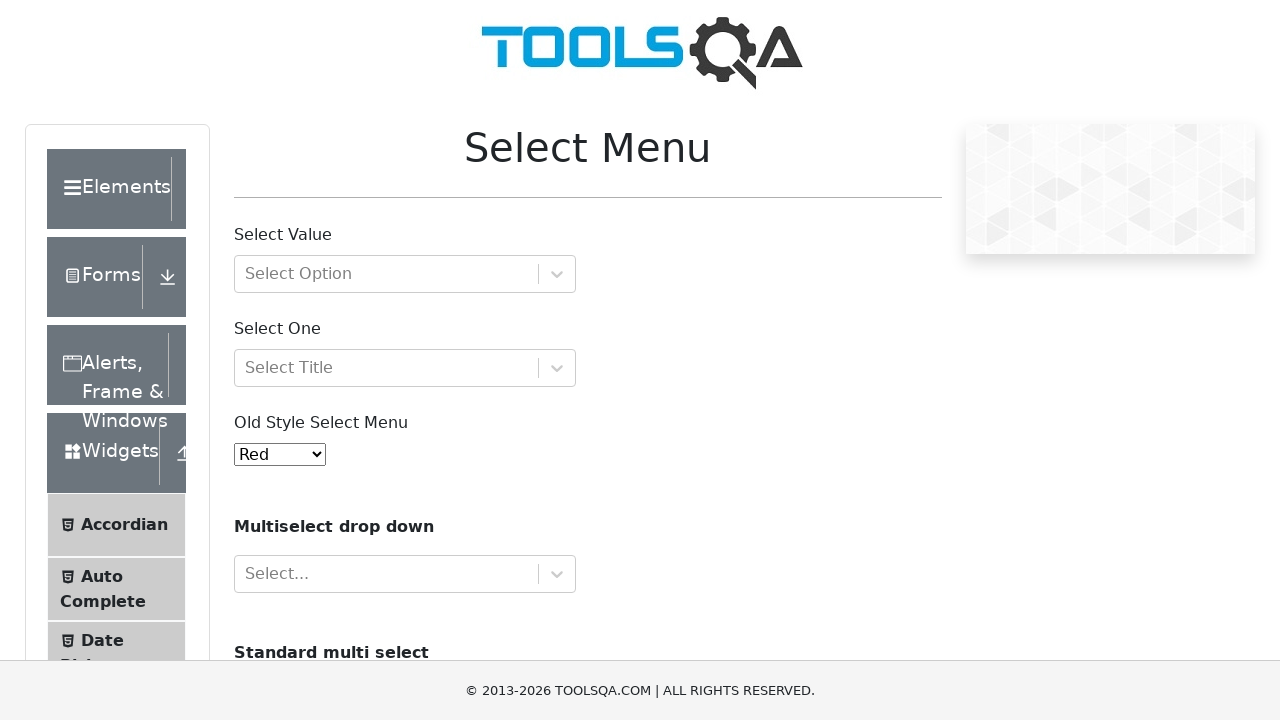

Waited 1 second between selections
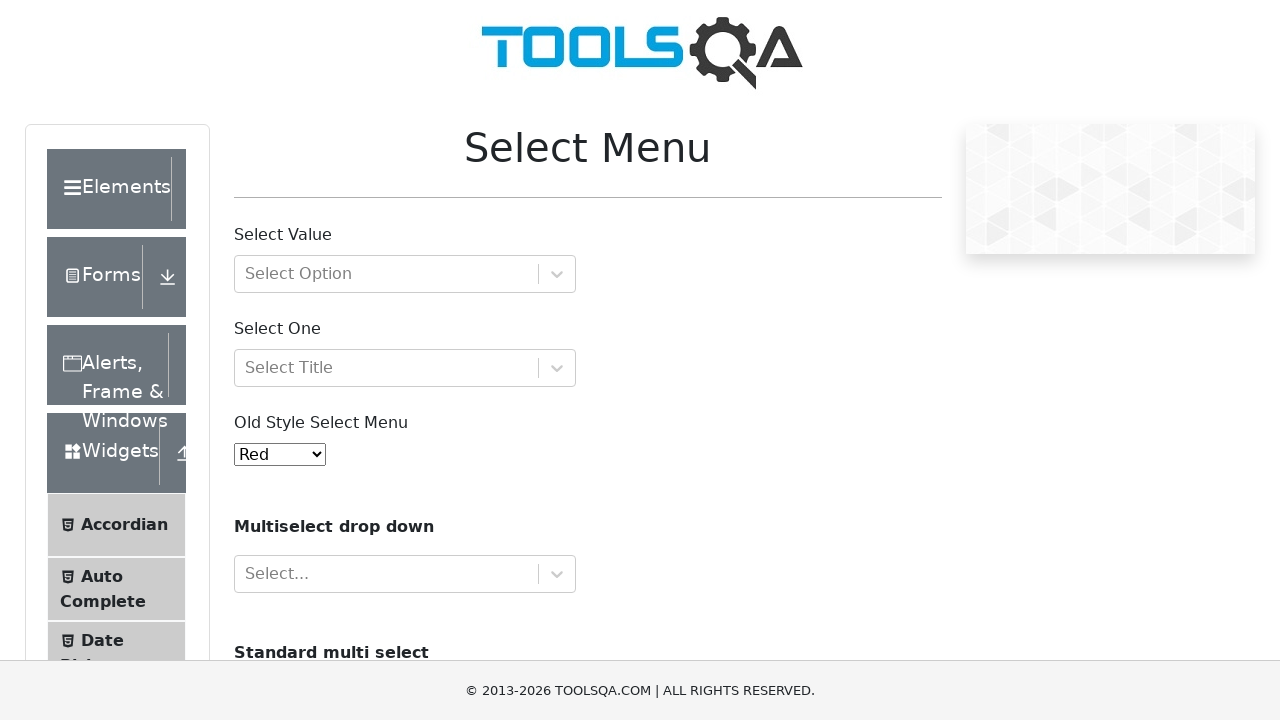

Selected option with value '5' from dropdown on select#oldSelectMenu
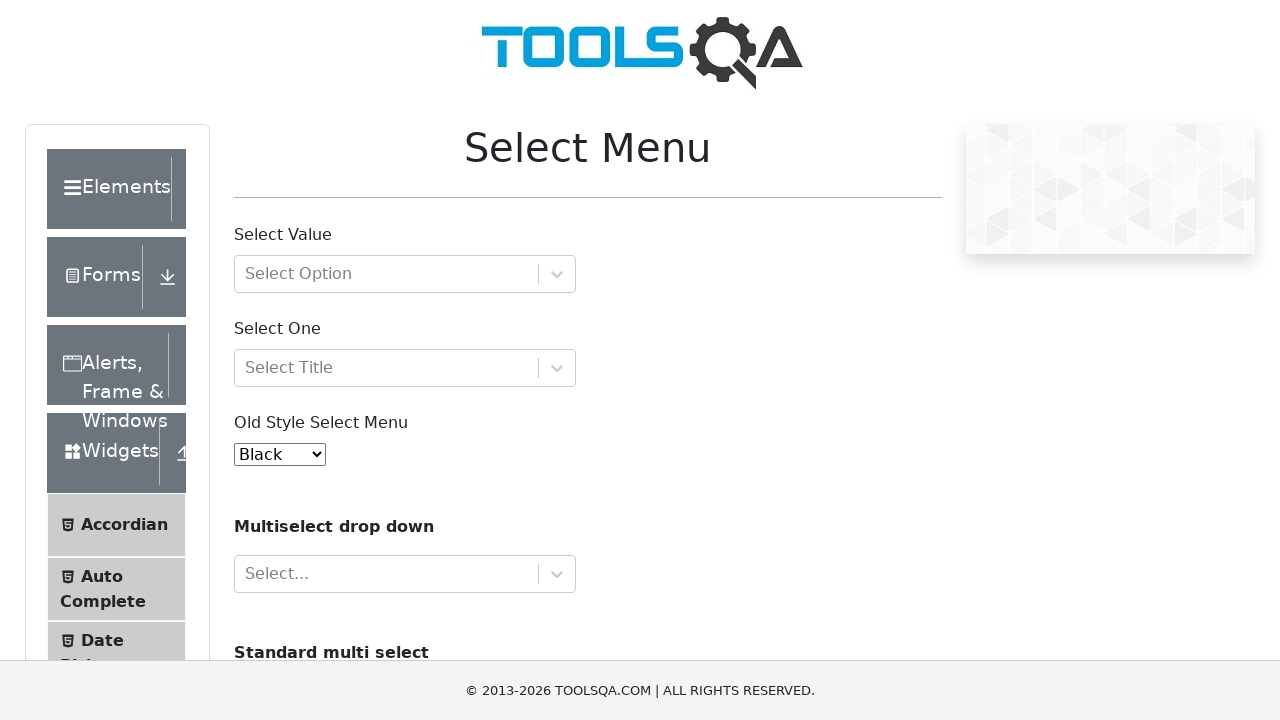

Waited 1 second between selections
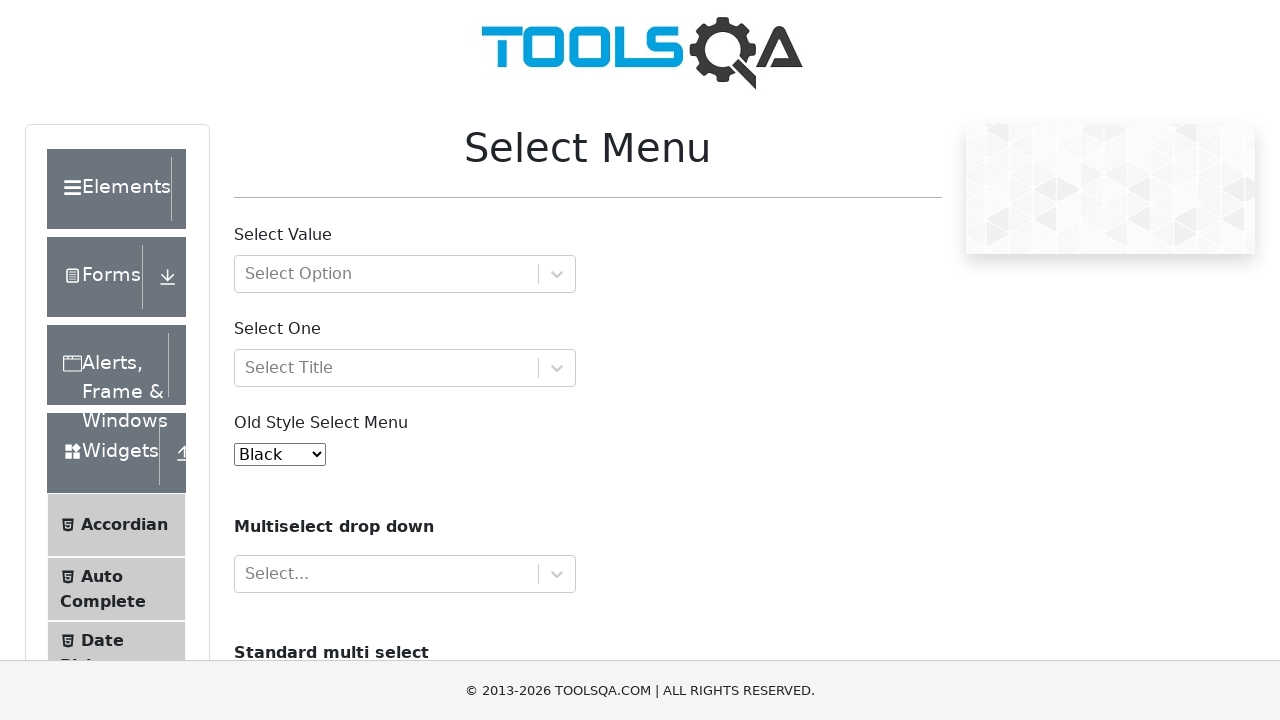

Selected 'Blue' option by visible text from dropdown on select#oldSelectMenu
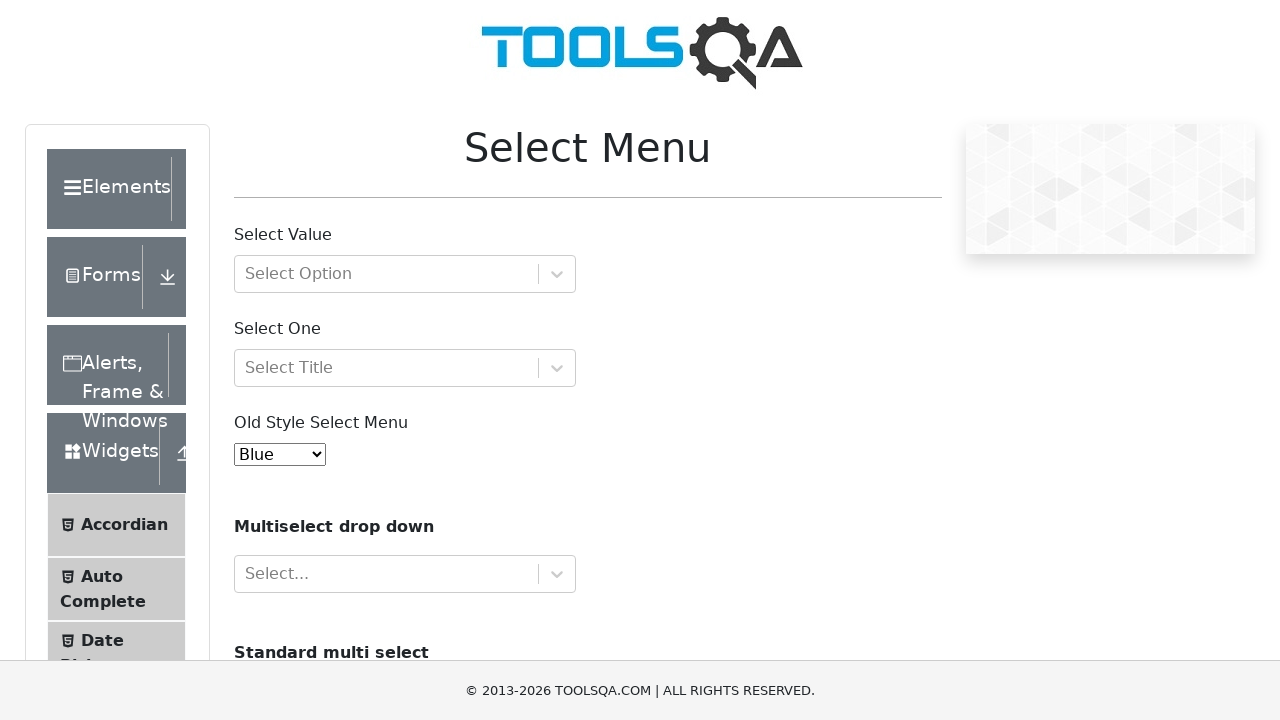

Retrieved all options from the select element
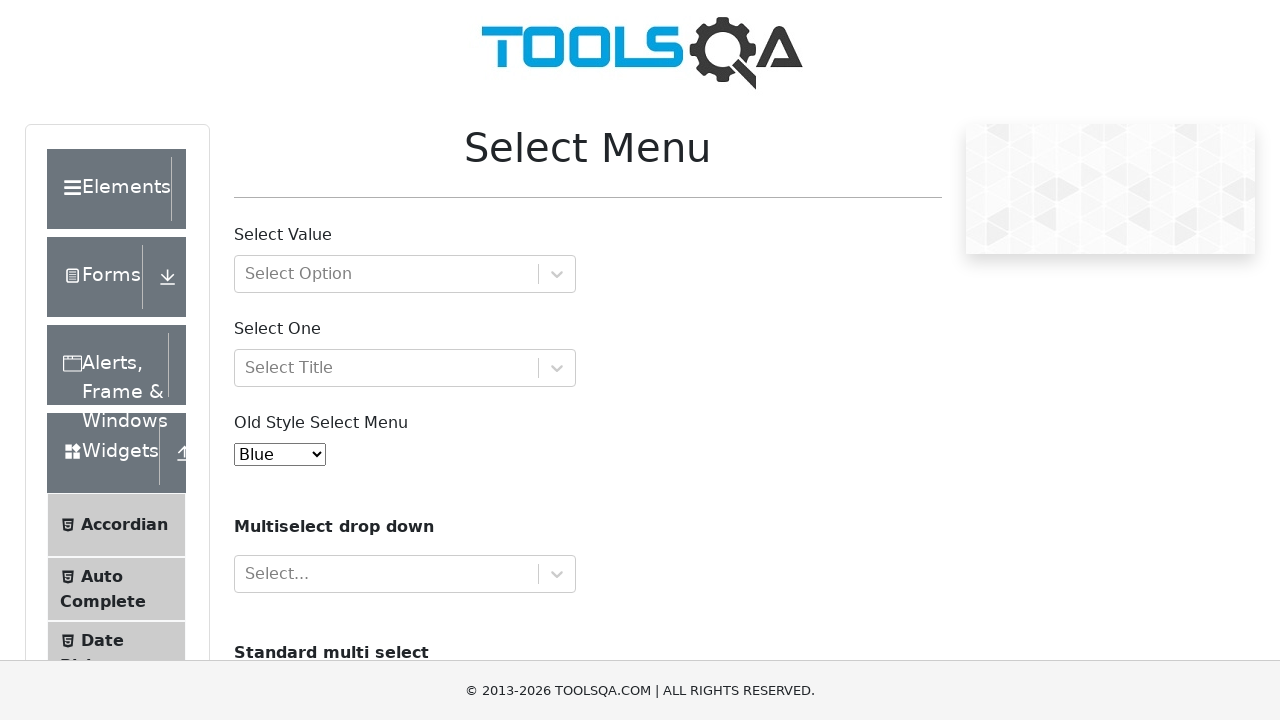

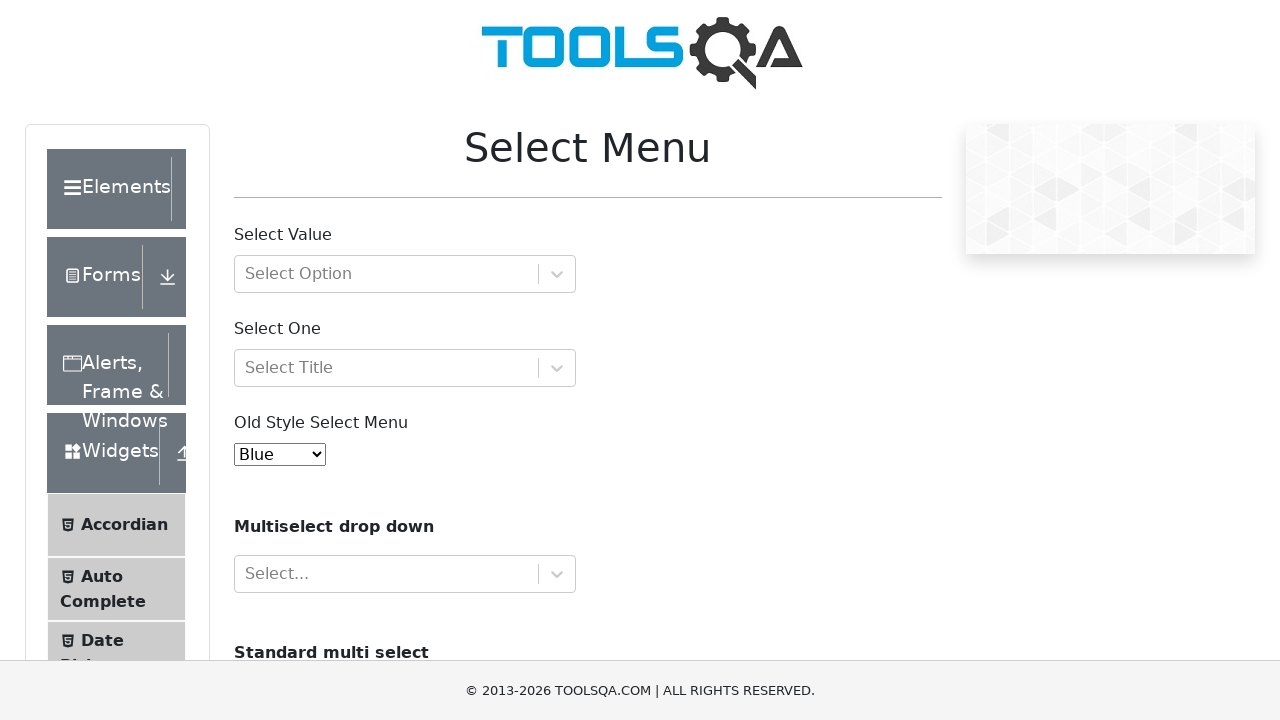